Tests adding an element on the Herokuapp demo site by clicking Add Element button and verifying the new element appears

Starting URL: https://the-internet.herokuapp.com/

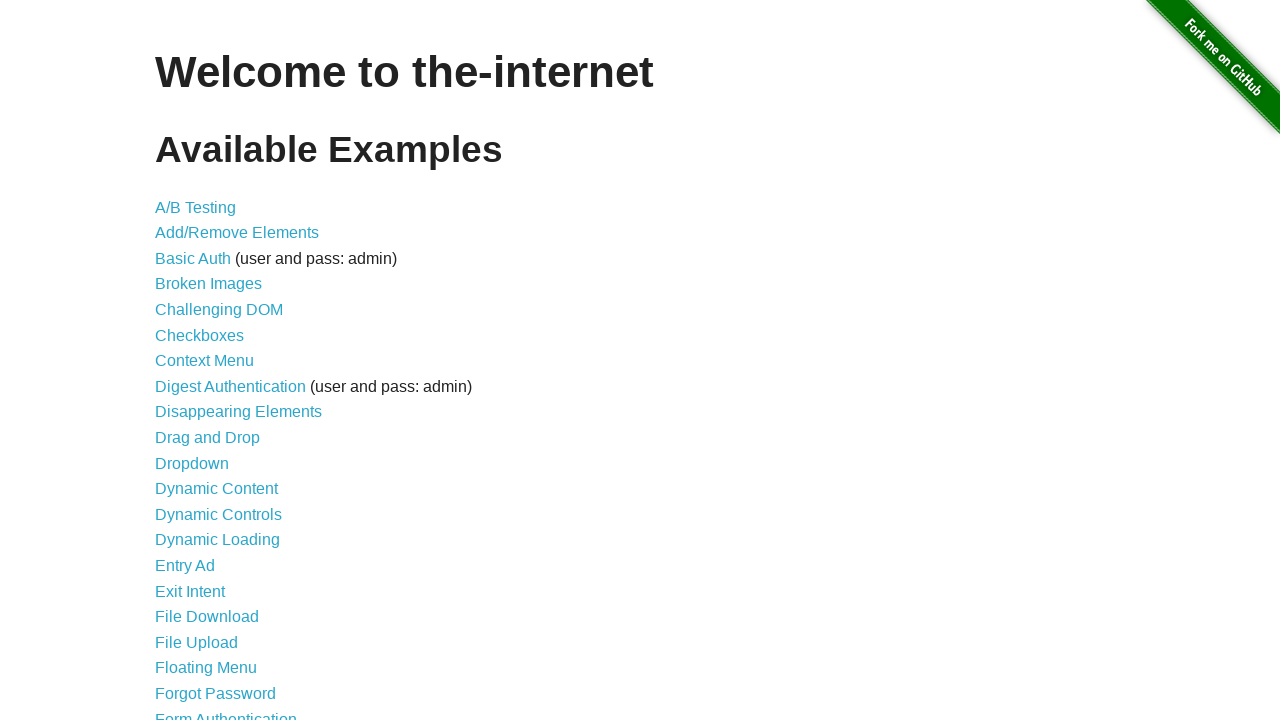

Clicked on Add/Remove Elements link at (237, 233) on xpath=//a[@href='/add_remove_elements/']
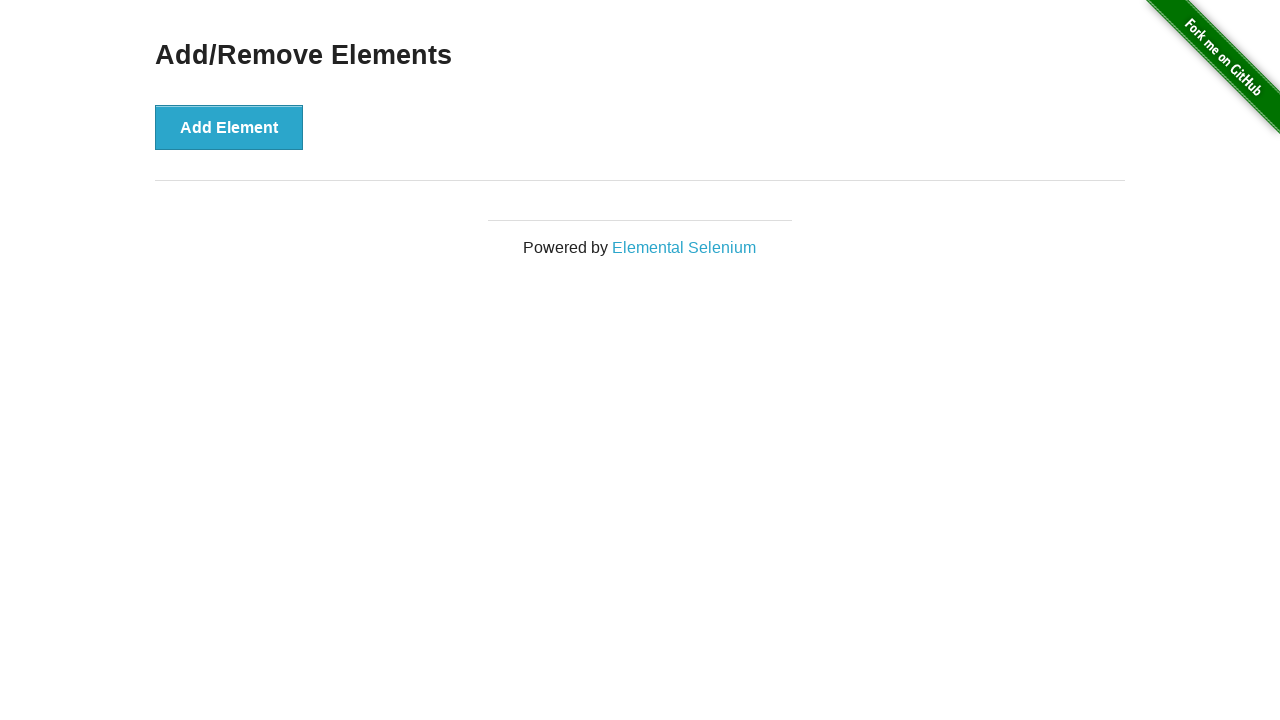

Clicked Add Element button at (229, 127) on xpath=//button[@onclick='addElement()']
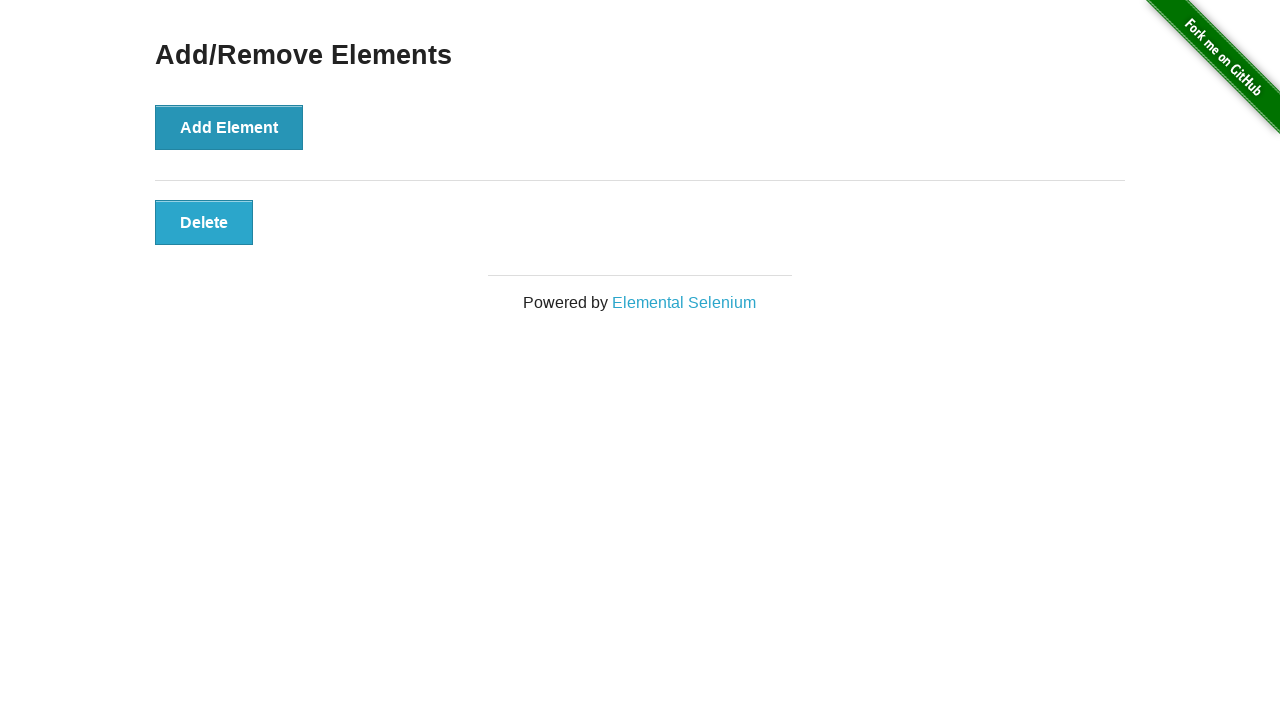

Verified the added element is displayed
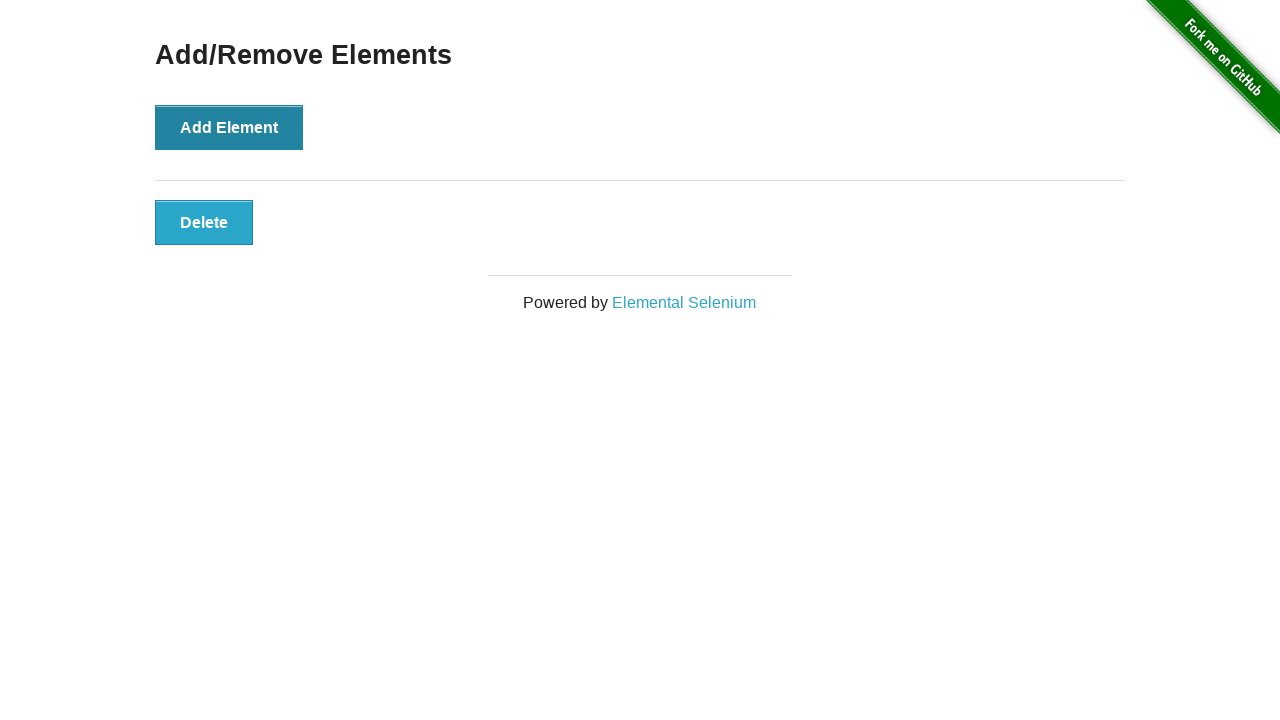

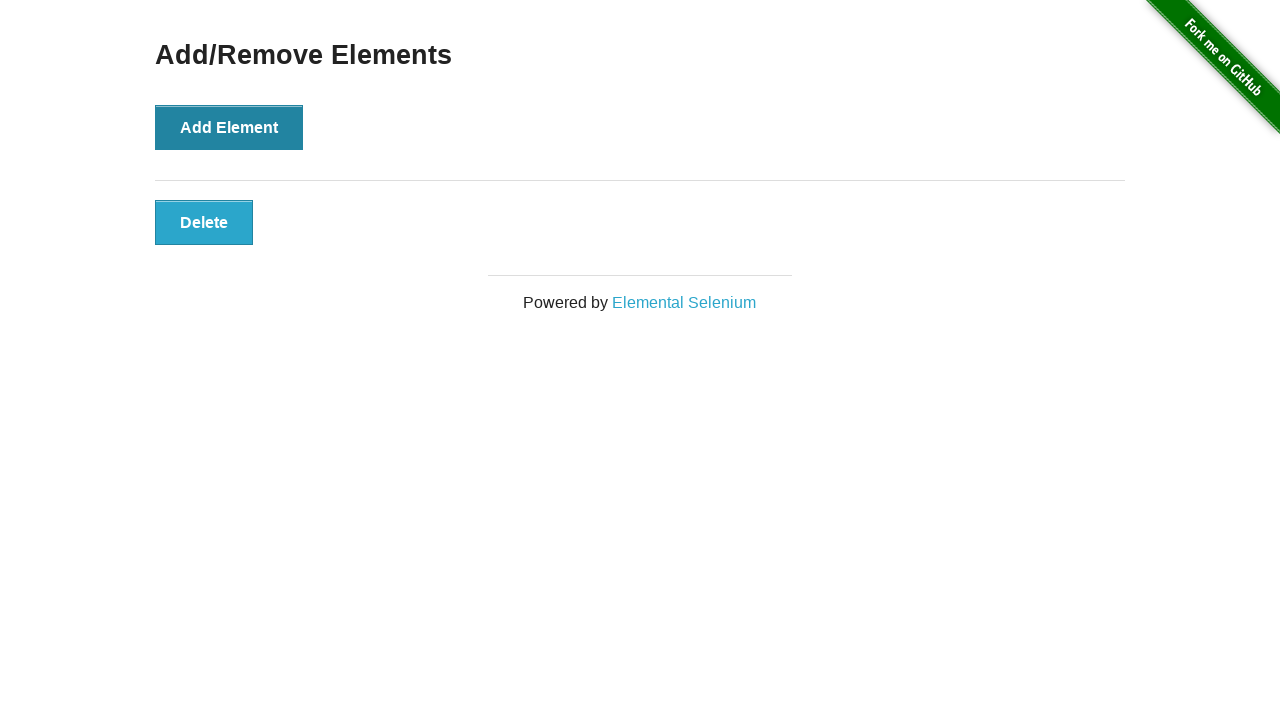